Tests HTML5 form validation messages by attempting to submit an empty login form and checking validation messages

Starting URL: https://anhtester.com/login

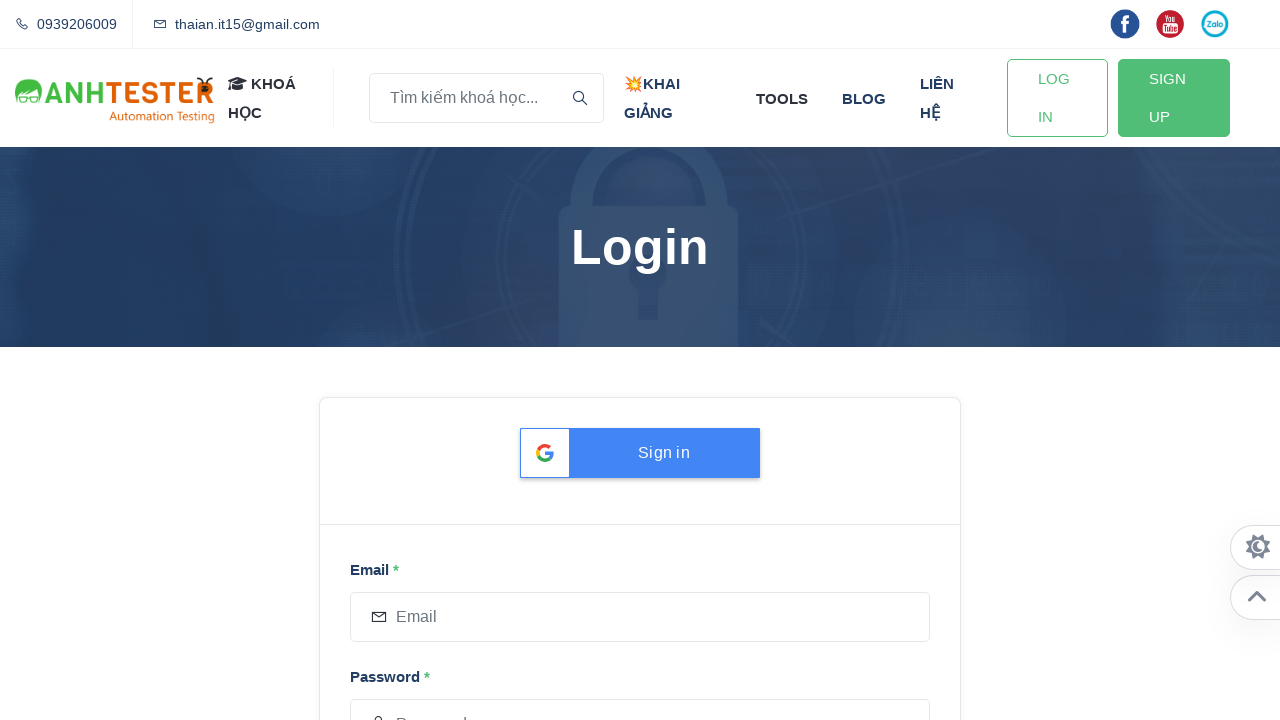

Clicked login button to trigger HTML5 form validation at (444, 360) on #login
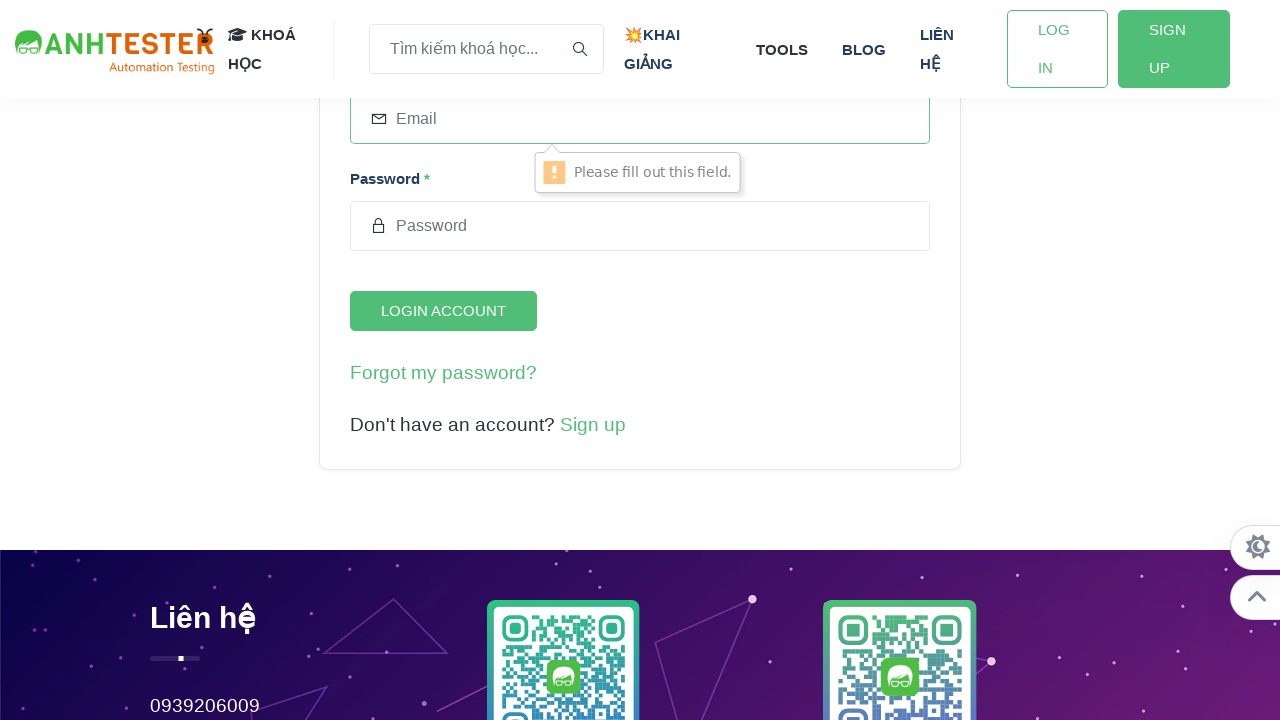

Filled email field with invalid format 'abc@ ' to trigger validation message on //input[@placeholder='Email']
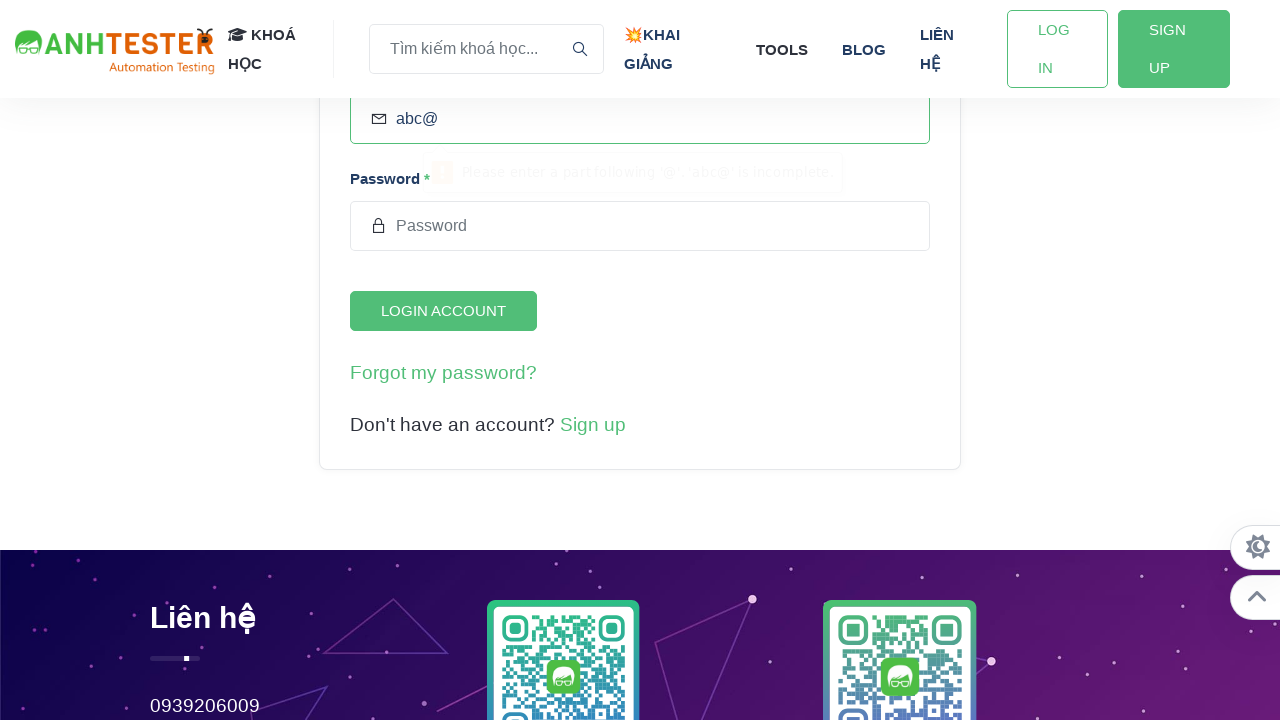

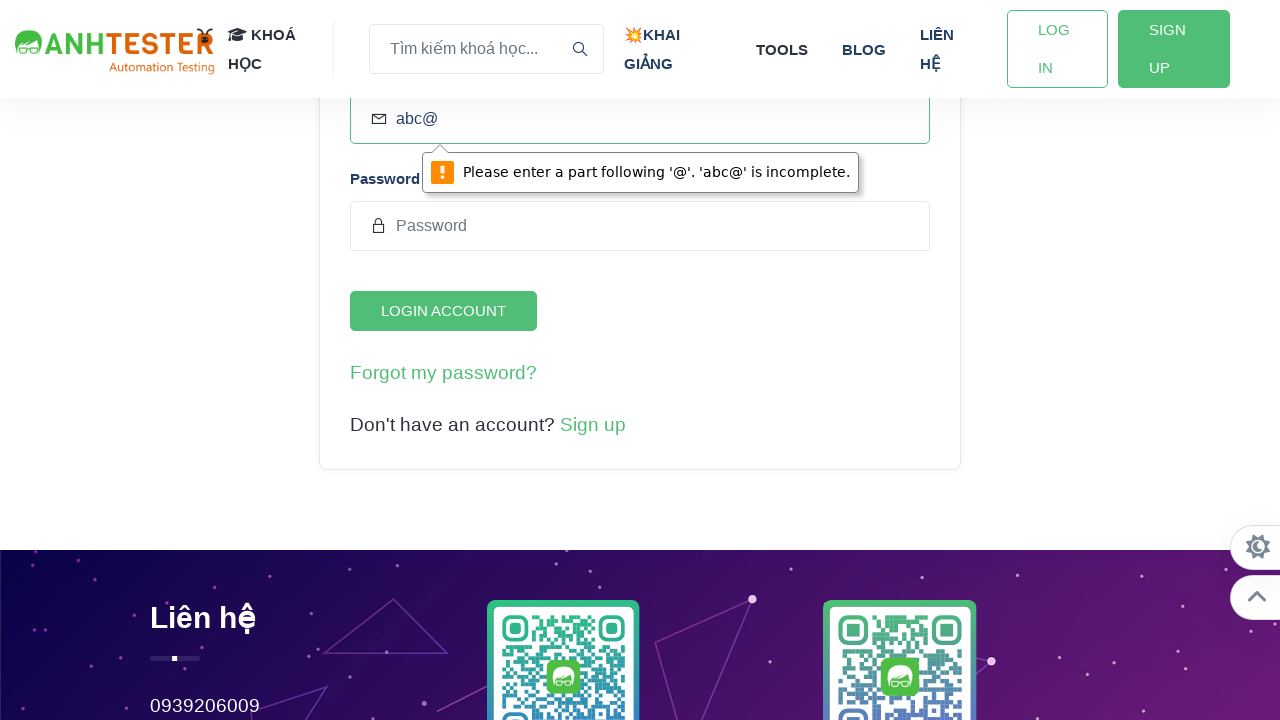